Navigates to the IBGE statistics download page, then navigates to GitHub homepage to verify page titles load correctly.

Starting URL: https://www.ibge.gov.br/estatisticas/downloads-estatisticas.html

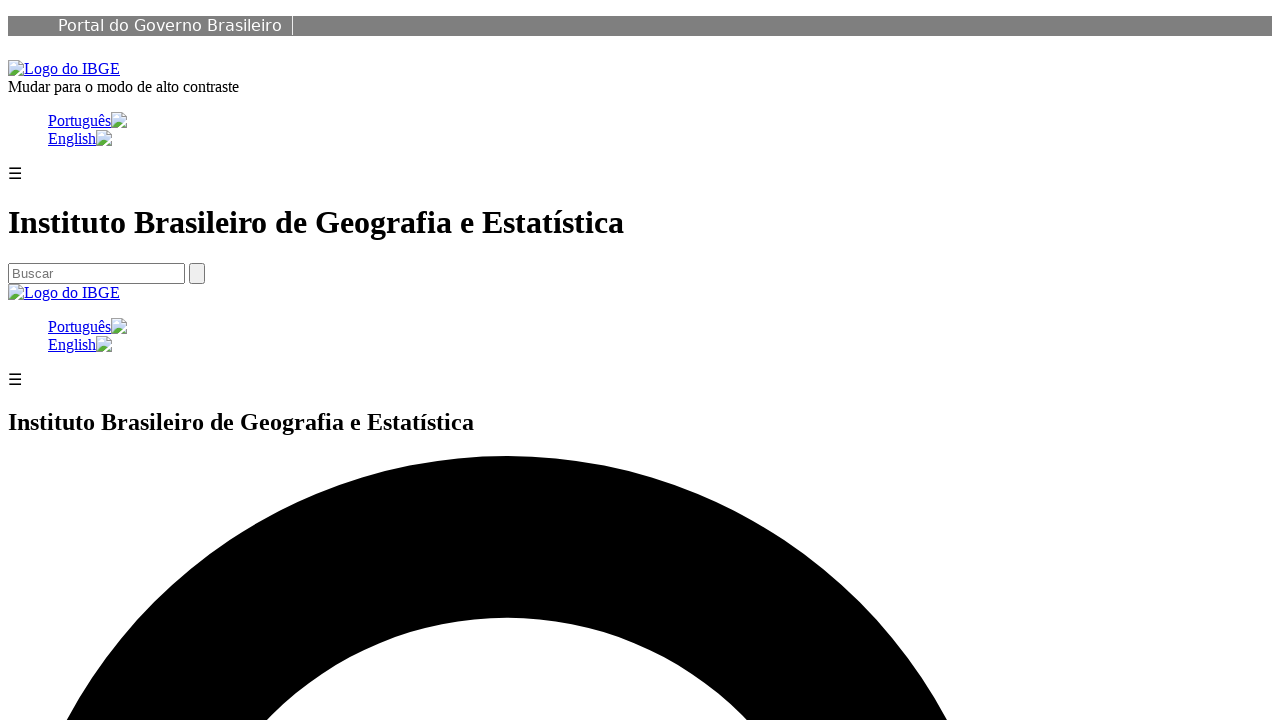

Waited for IBGE statistics download page to load (domcontentloaded)
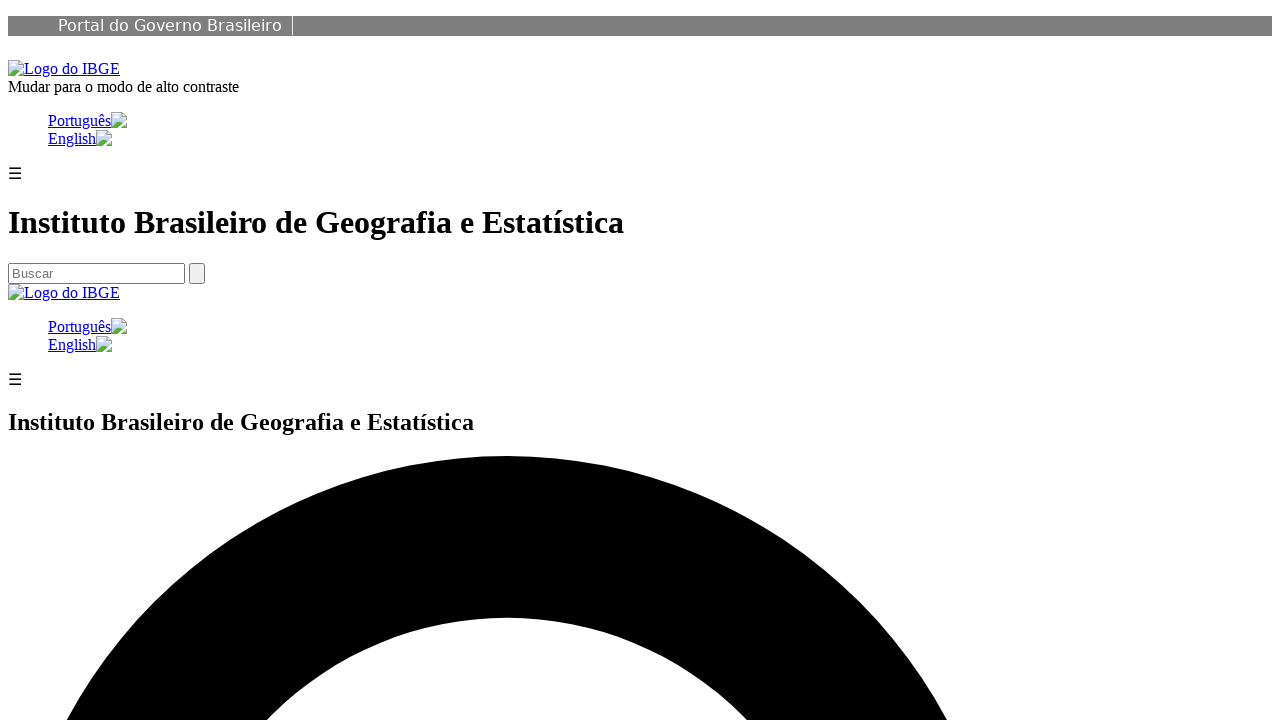

Navigated to GitHub homepage
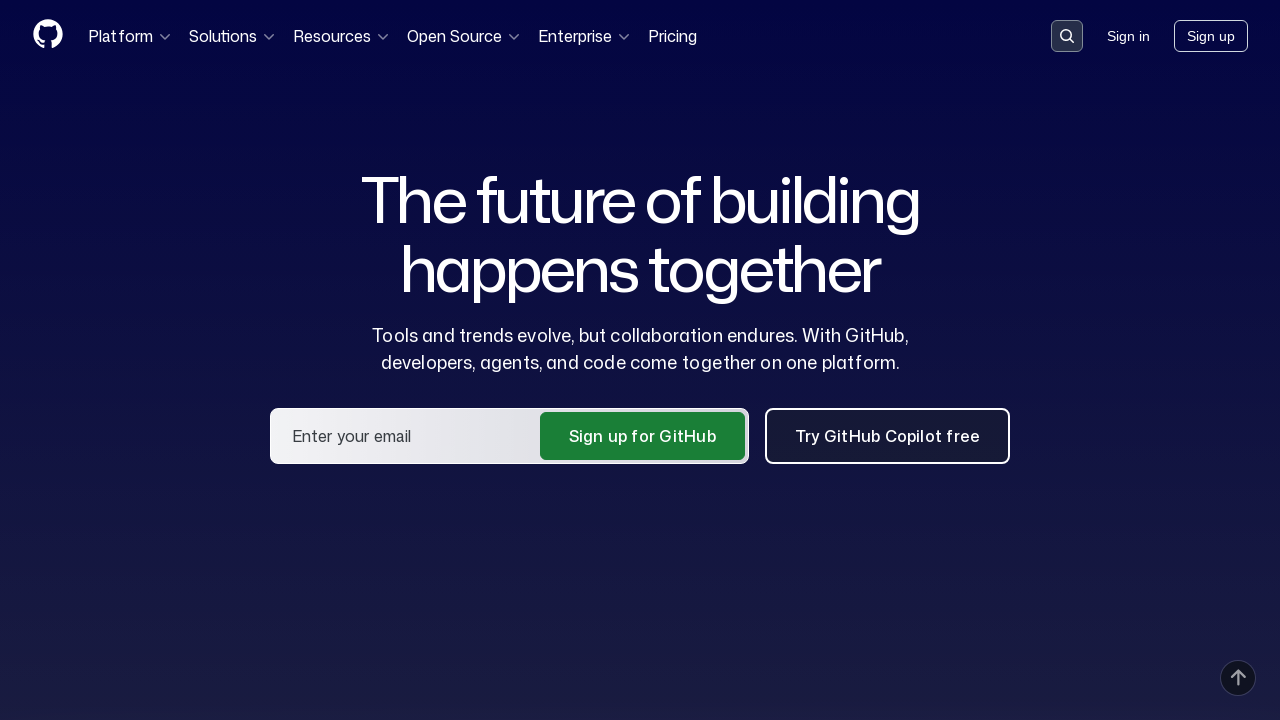

Waited for GitHub page to load (domcontentloaded)
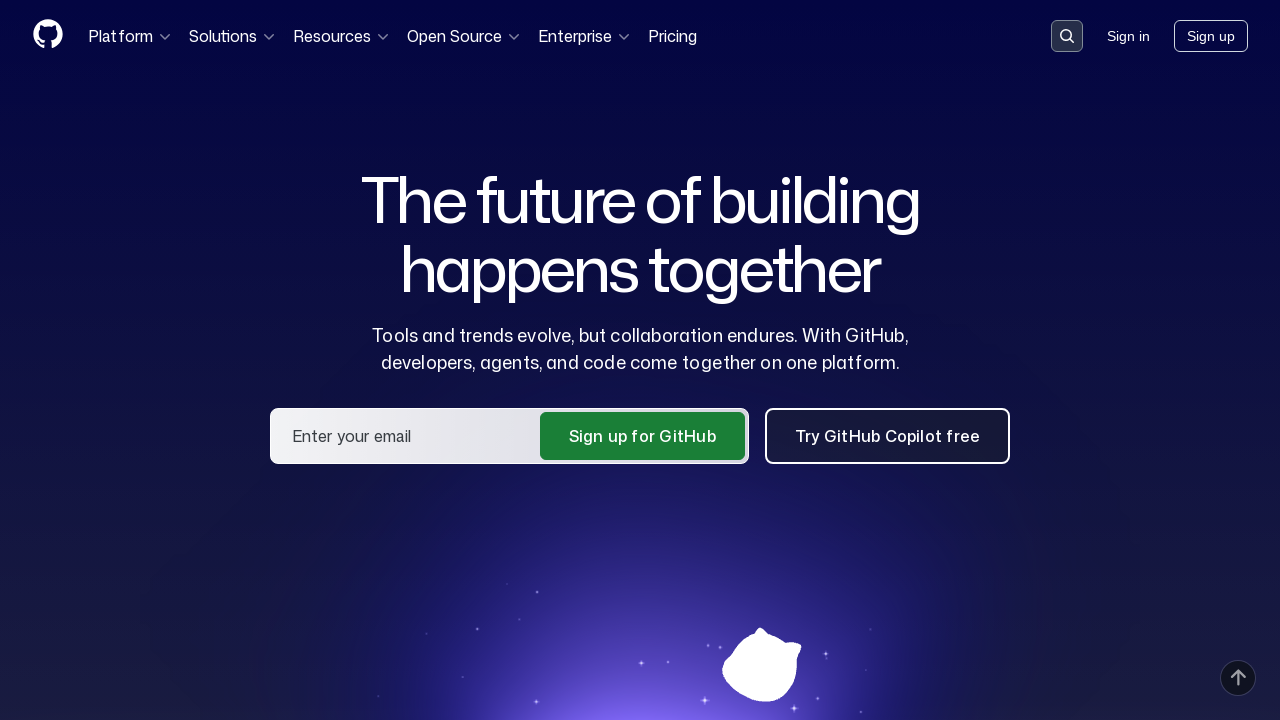

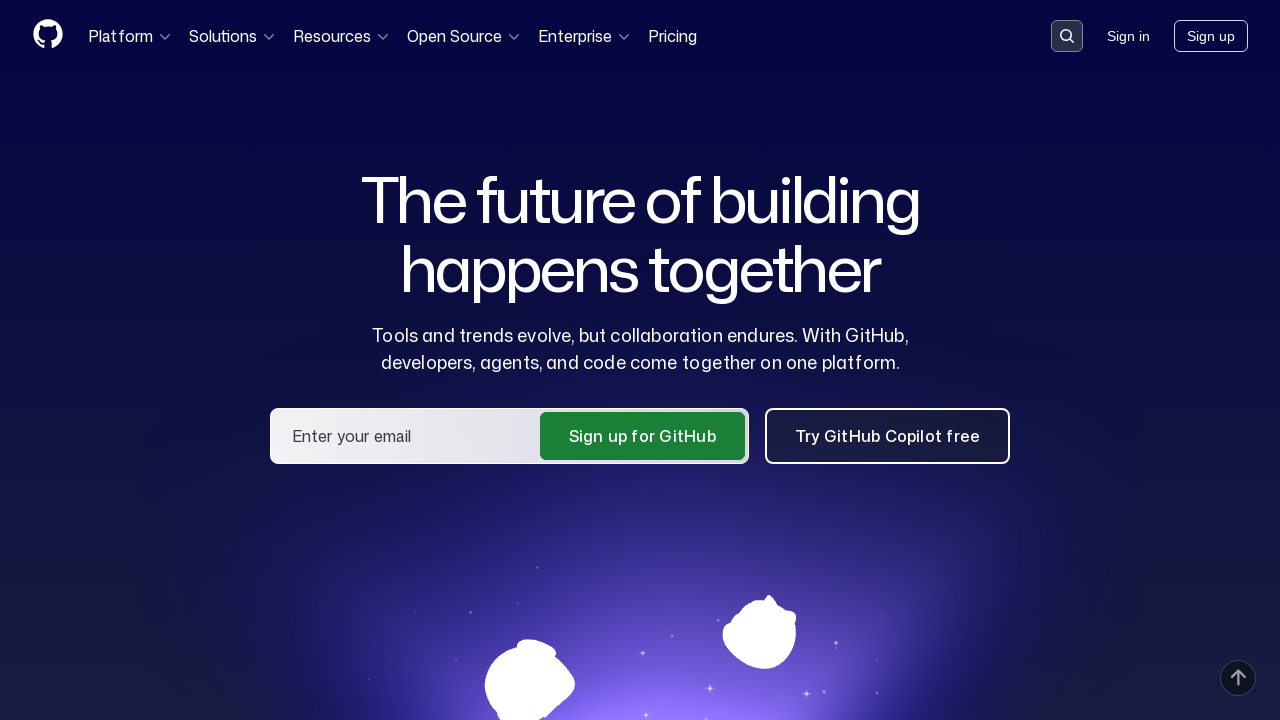